Tests a slow calculator web app by setting a delay, performing a calculation (7 + 8), and verifying the result equals 15

Starting URL: https://bonigarcia.dev/selenium-webdriver-java/slow-calculator.html

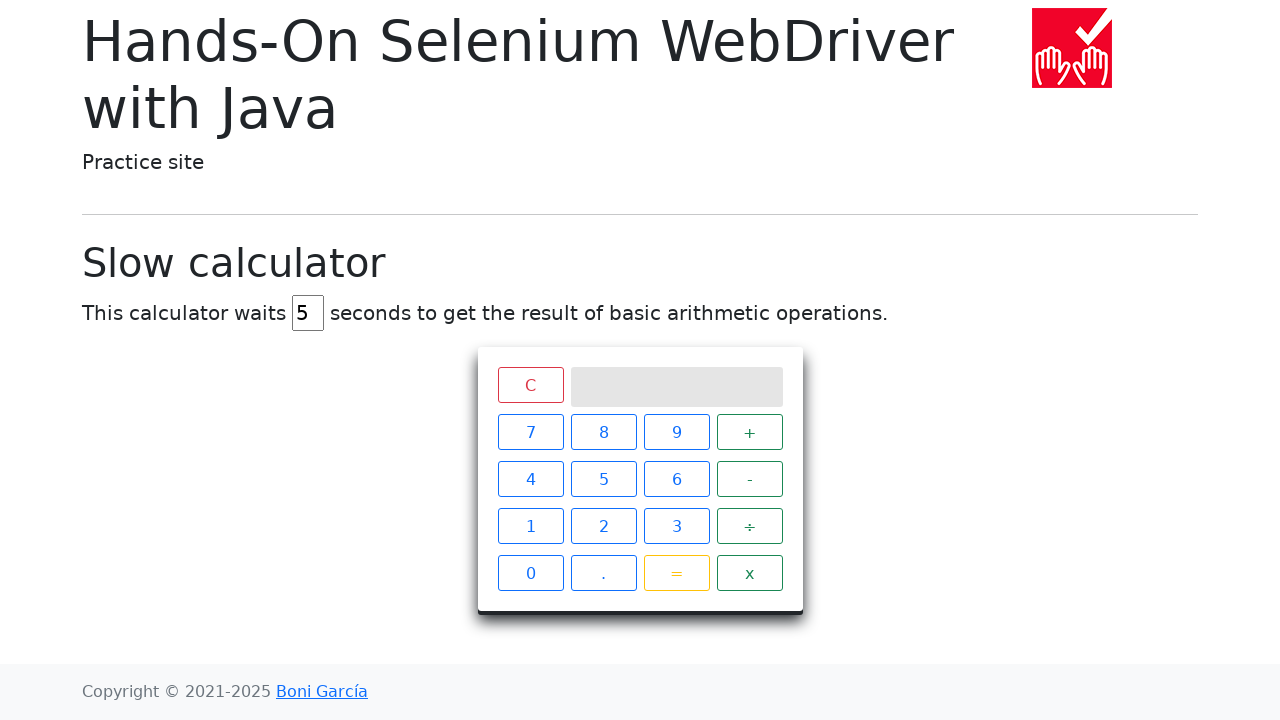

Navigated to slow calculator web app
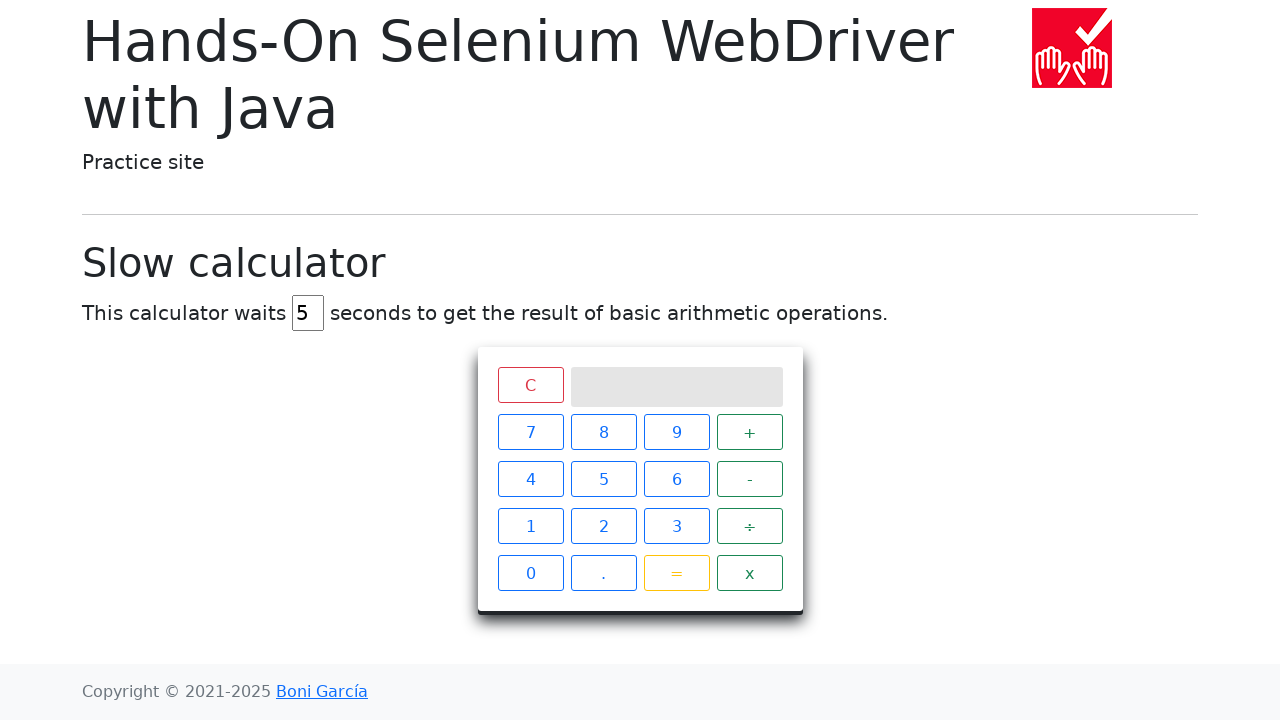

Cleared the delay input field on #delay
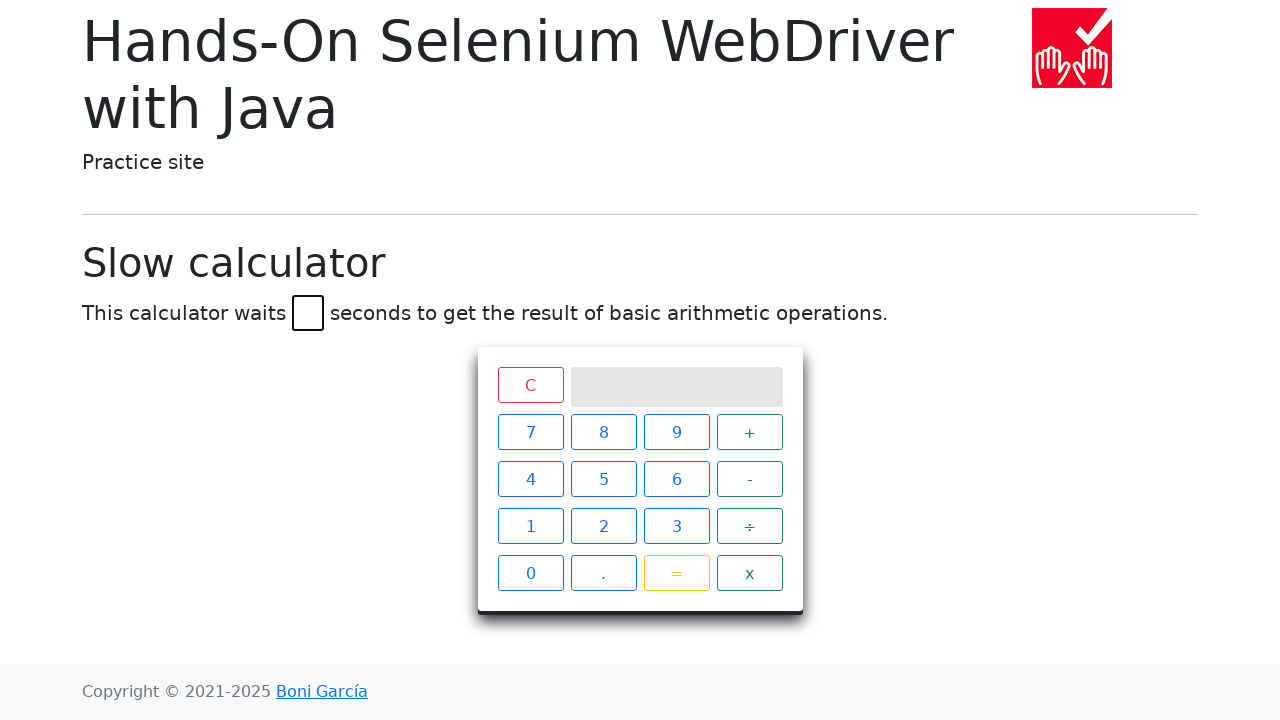

Set delay to 45 seconds on #delay
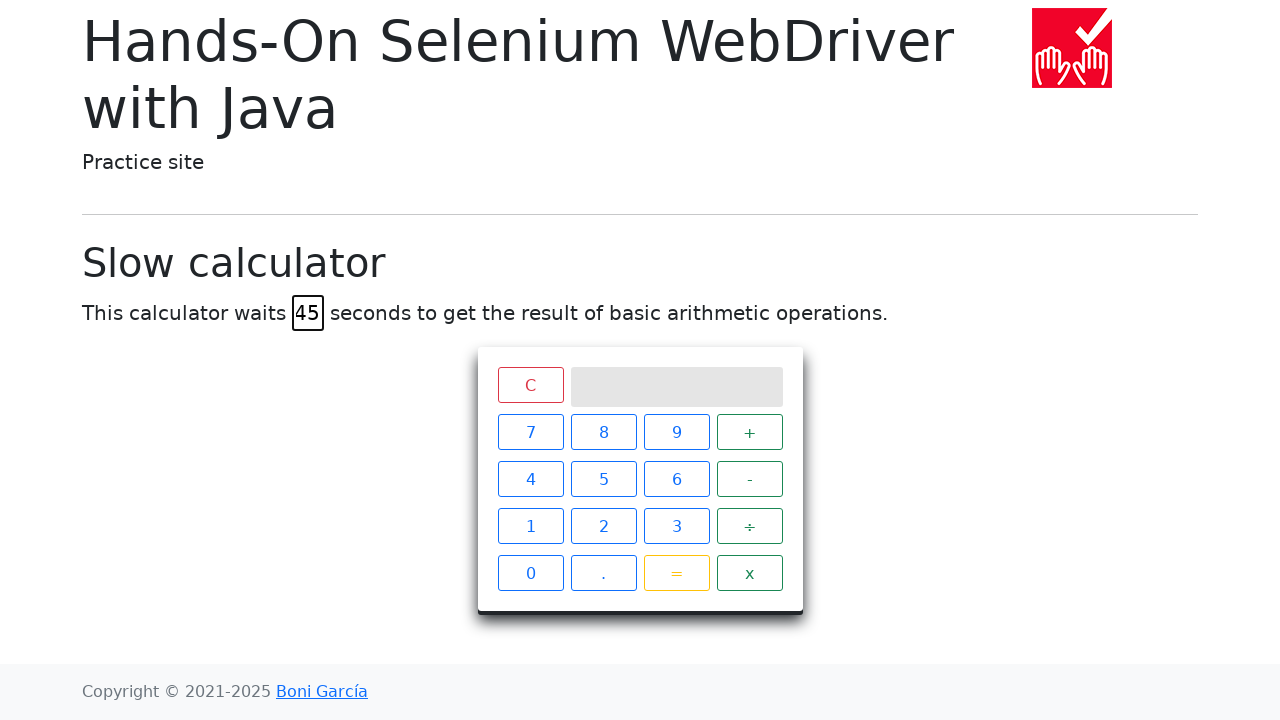

Clicked calculator button '7' at (530, 432) on xpath=//span[text()='7']
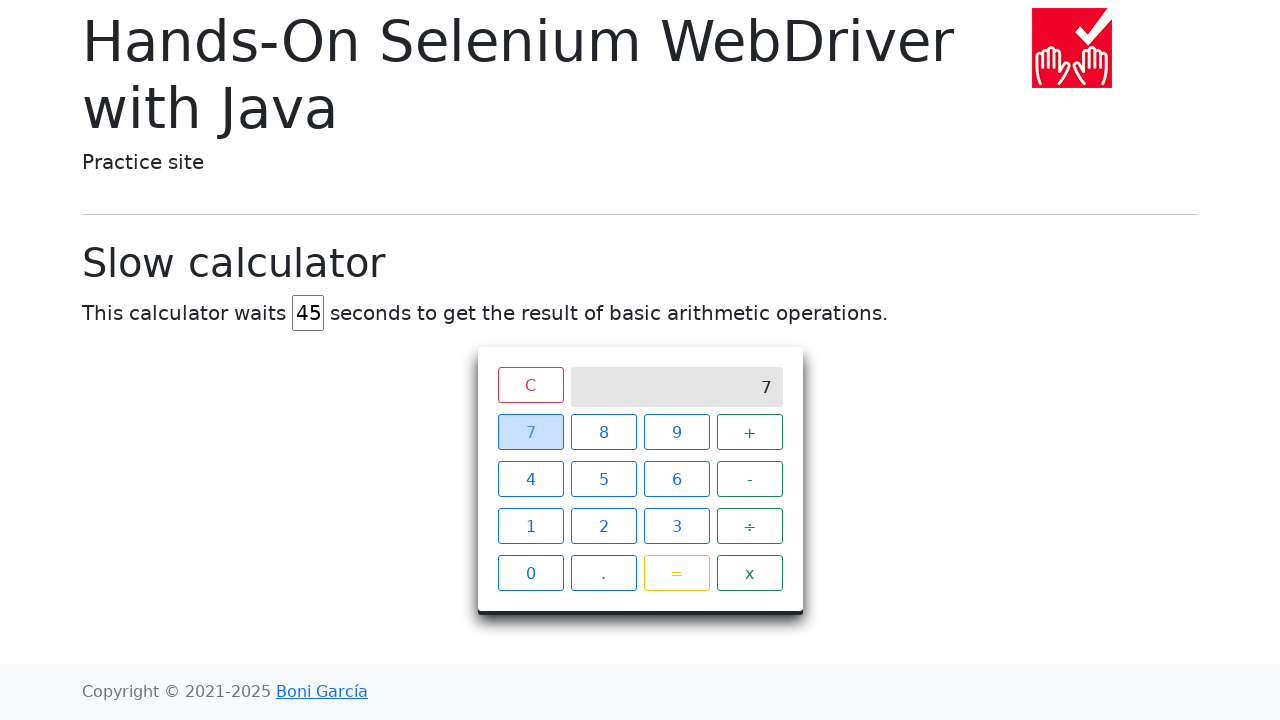

Clicked calculator button '+' at (750, 432) on xpath=//span[text()='+']
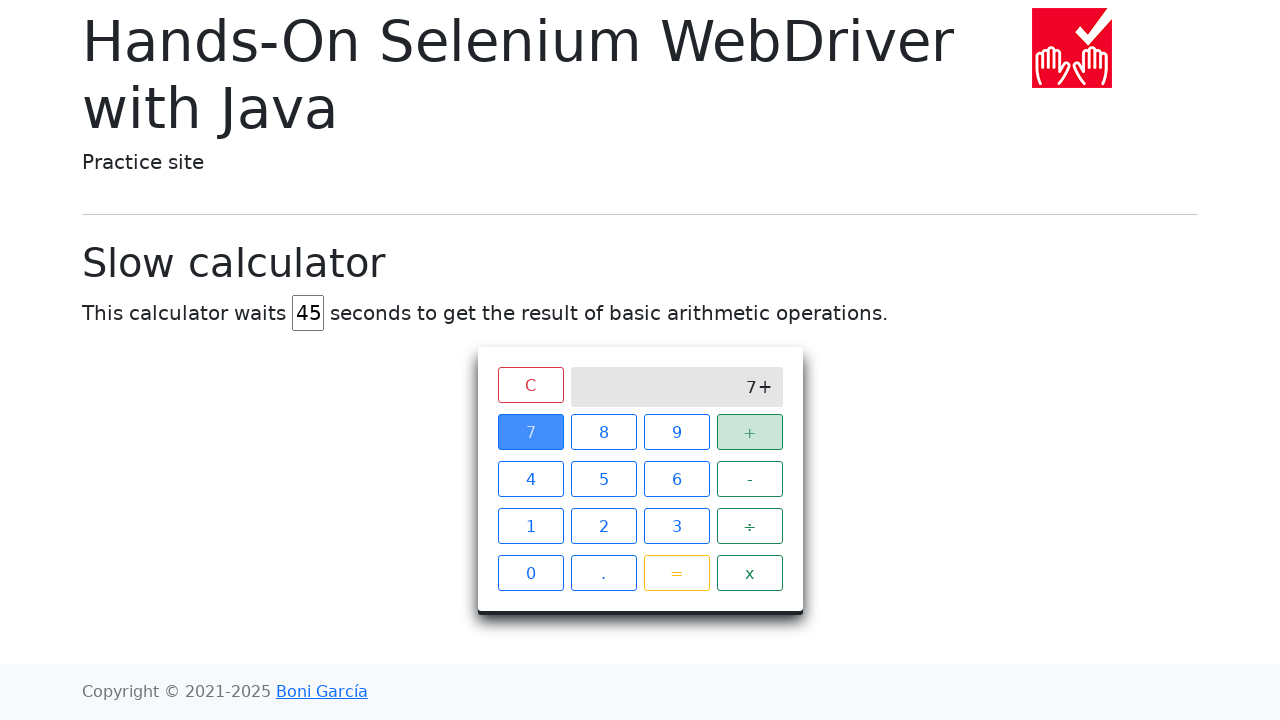

Clicked calculator button '8' at (604, 432) on xpath=//span[text()='8']
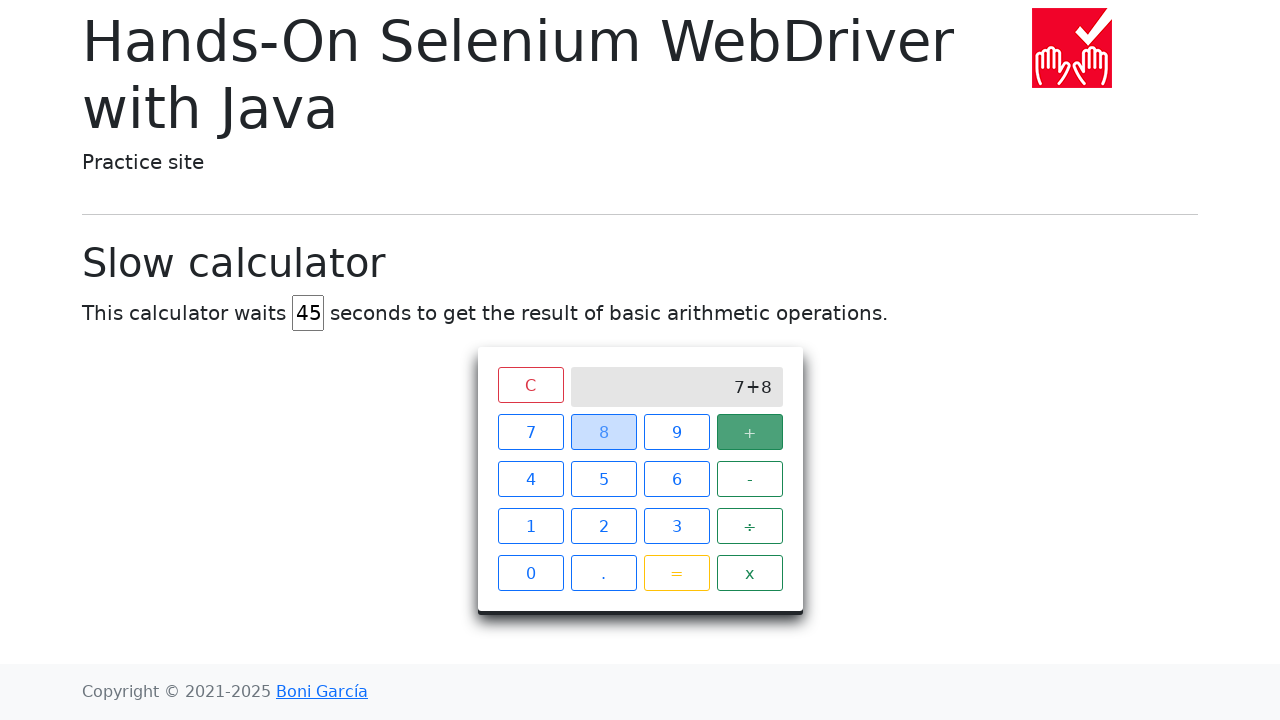

Clicked calculator button '=' to compute 7 + 8 at (676, 573) on xpath=//span[text()='=']
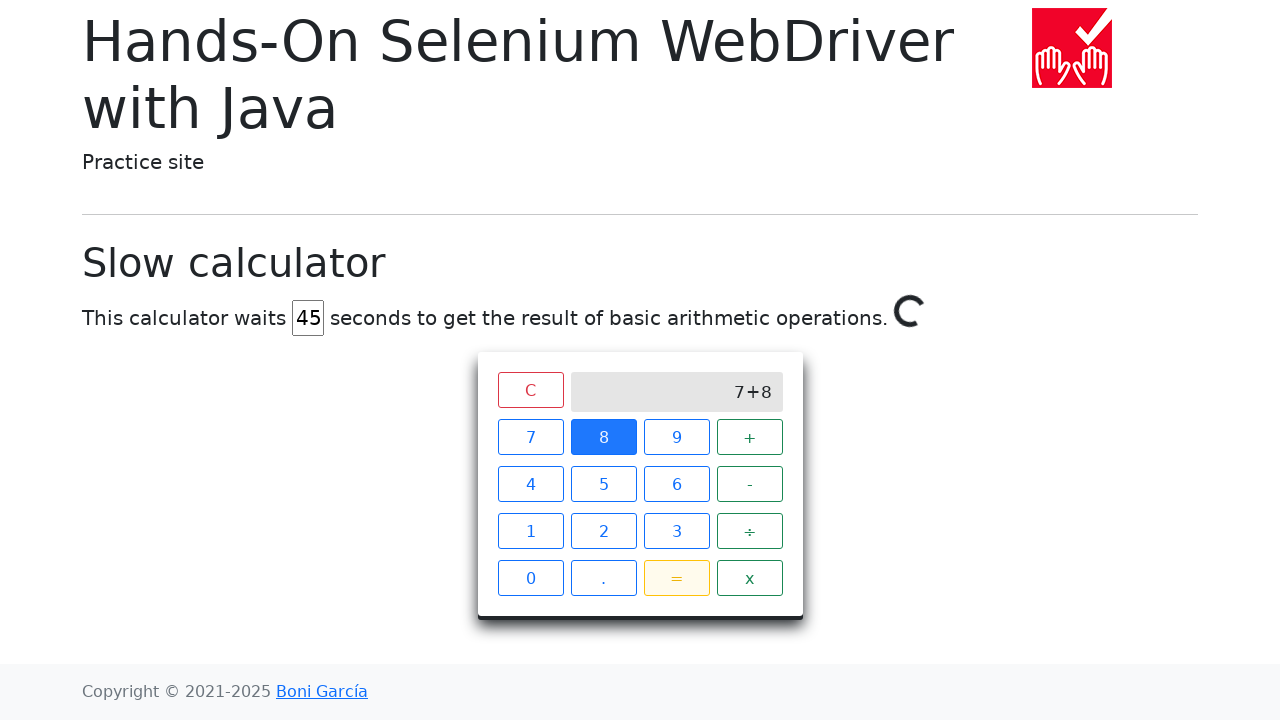

Verified calculation result equals 15
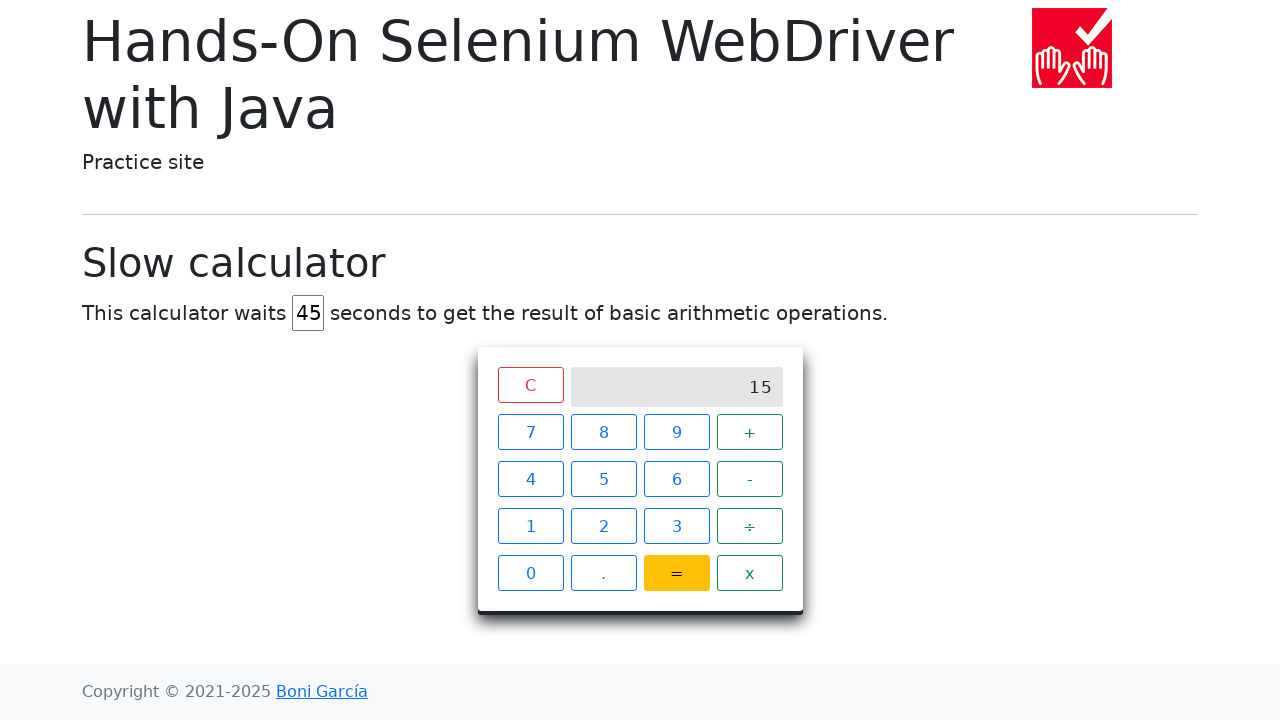

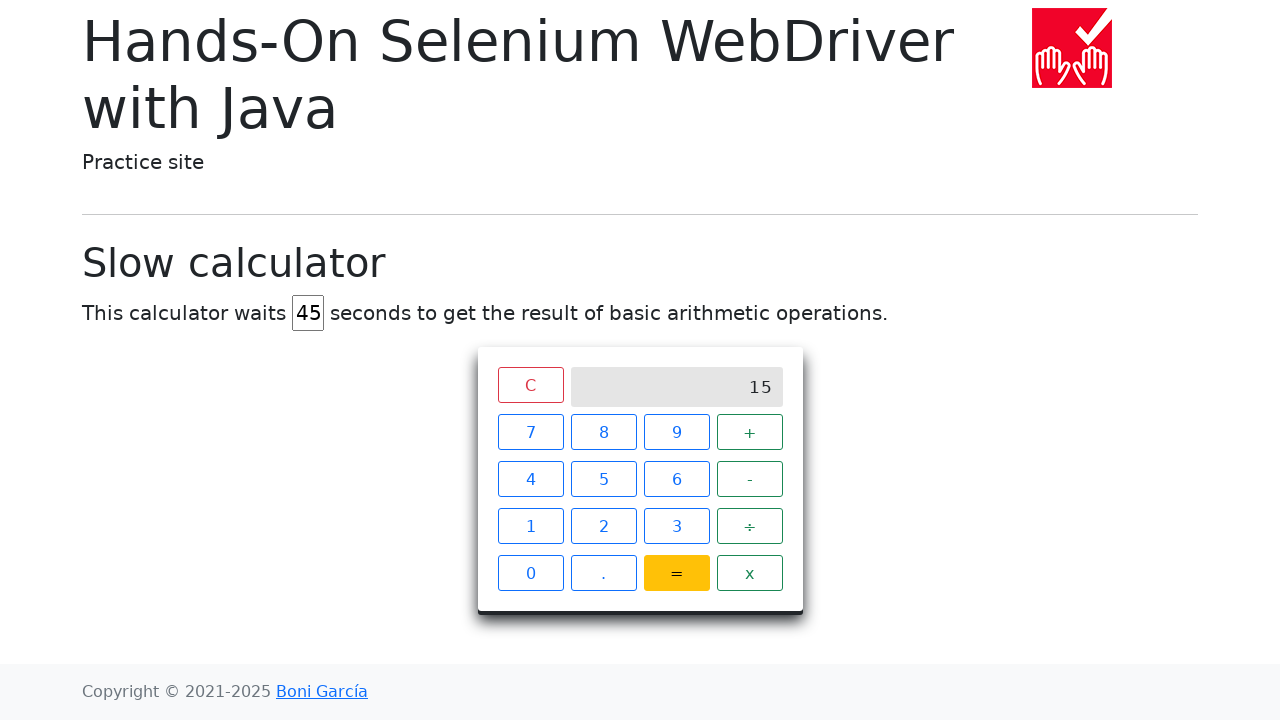